Tests XPath locator strategies by navigating to a practice automation page and verifying button elements can be located using sibling and parent traversal techniques

Starting URL: https://rahulshettyacademy.com/AutomationPractice/

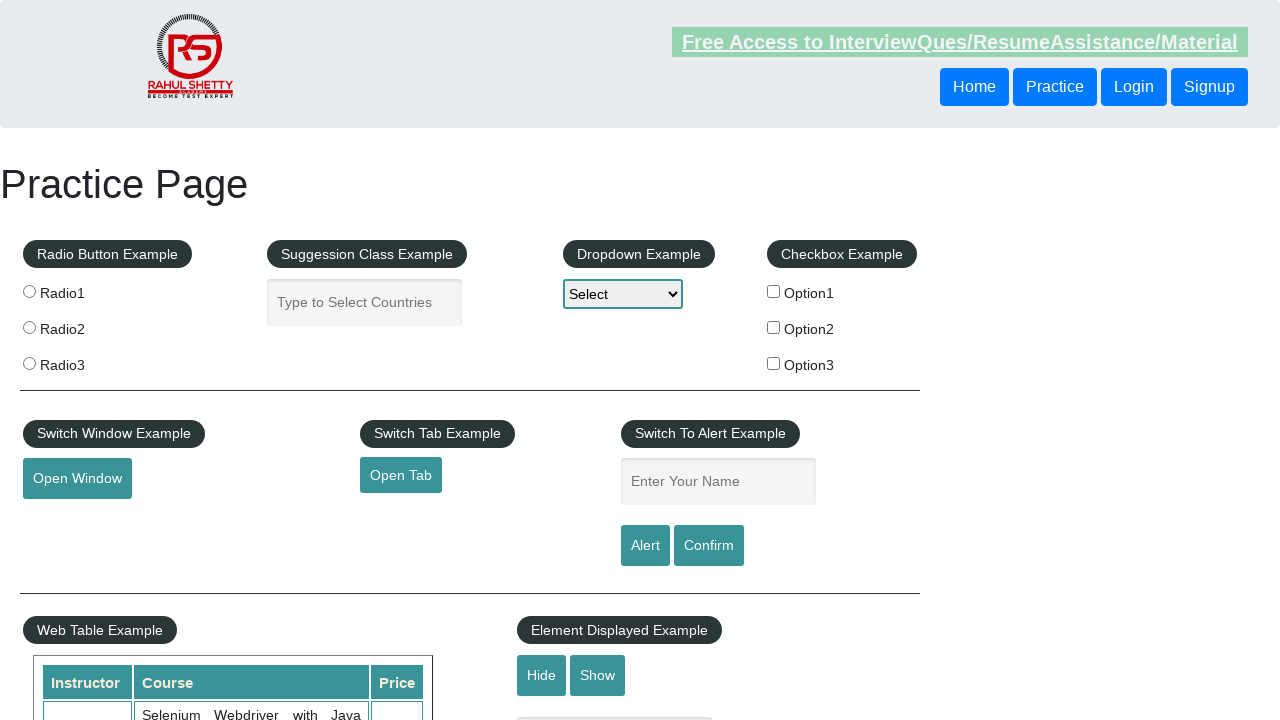

Waited for header button to be present using XPath selector
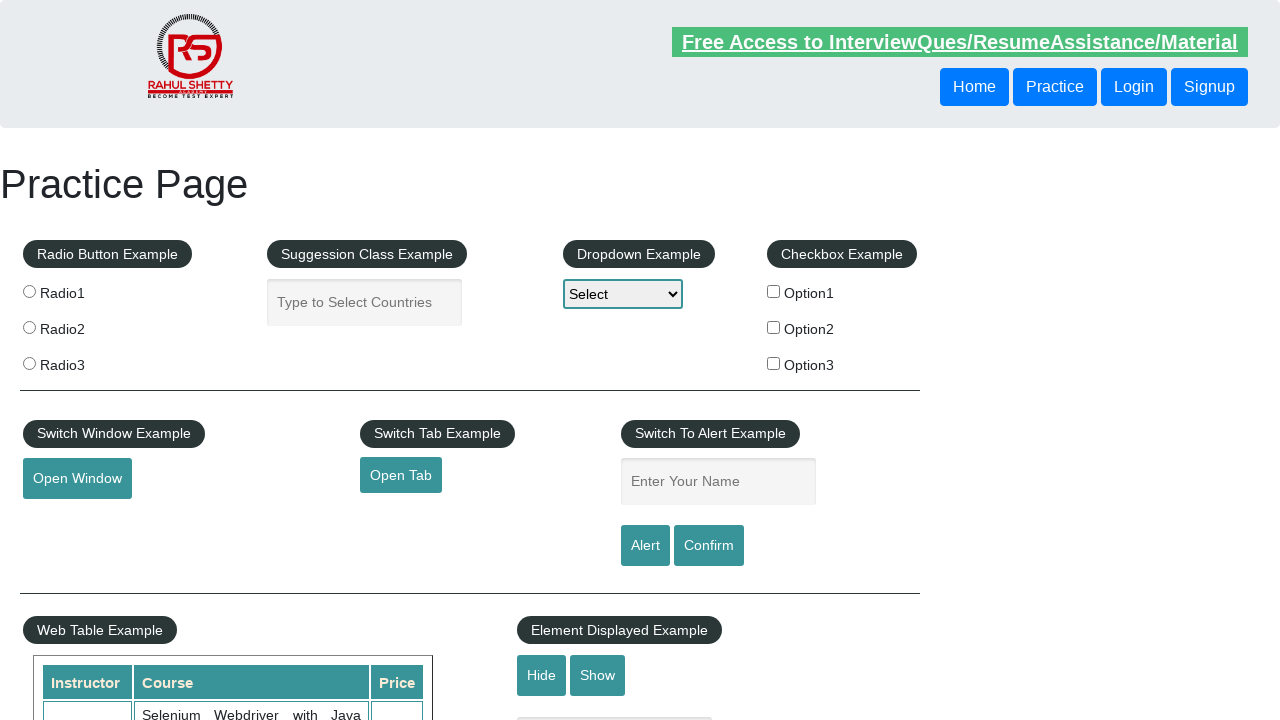

Located and extracted text from sibling button using XPath following-sibling: 'Login'
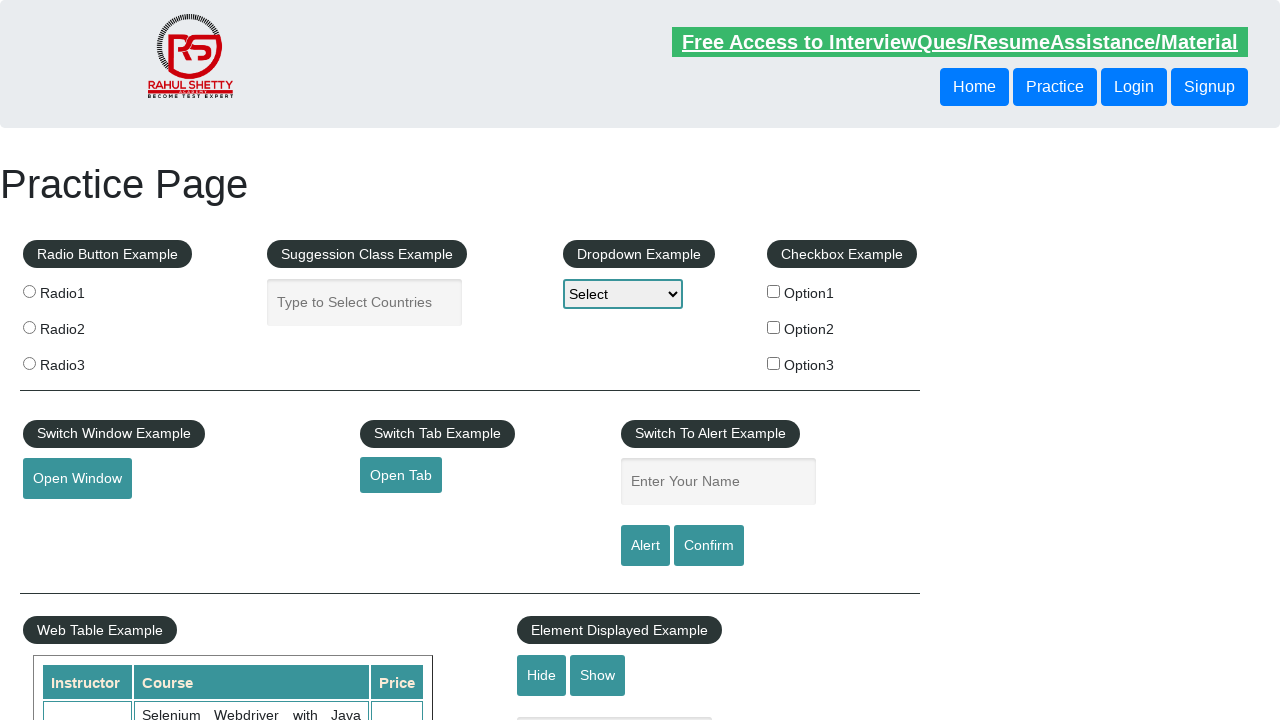

Located and extracted text from button using XPath parent traversal: 'Login'
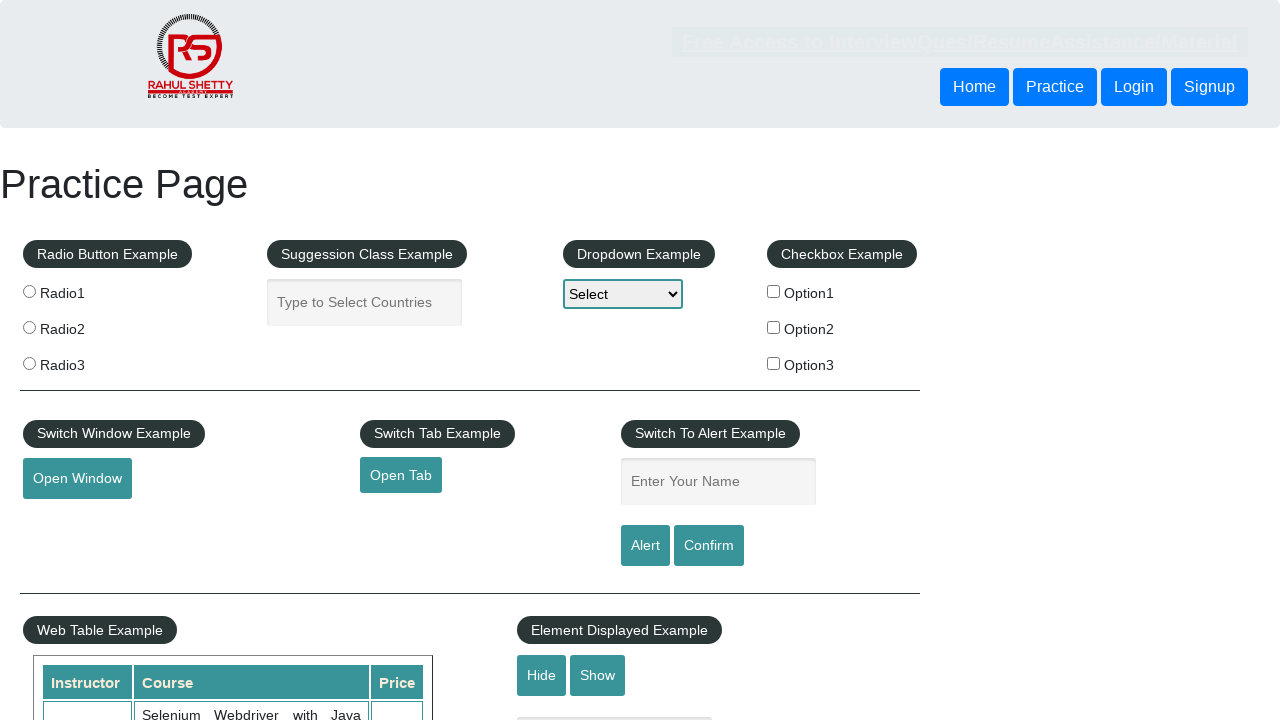

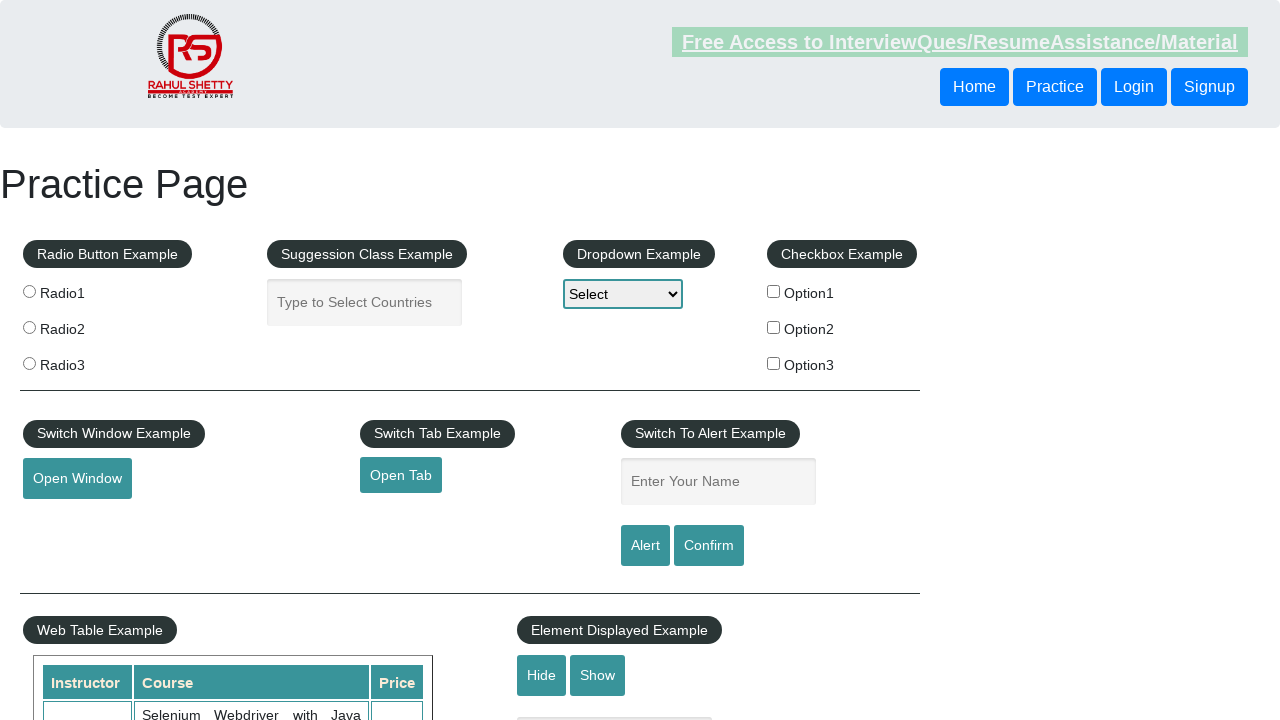